Tests a registration form by filling in first name, last name, email, phone, and address fields, then submitting and verifying successful registration message.

Starting URL: http://suninjuly.github.io/registration1.html

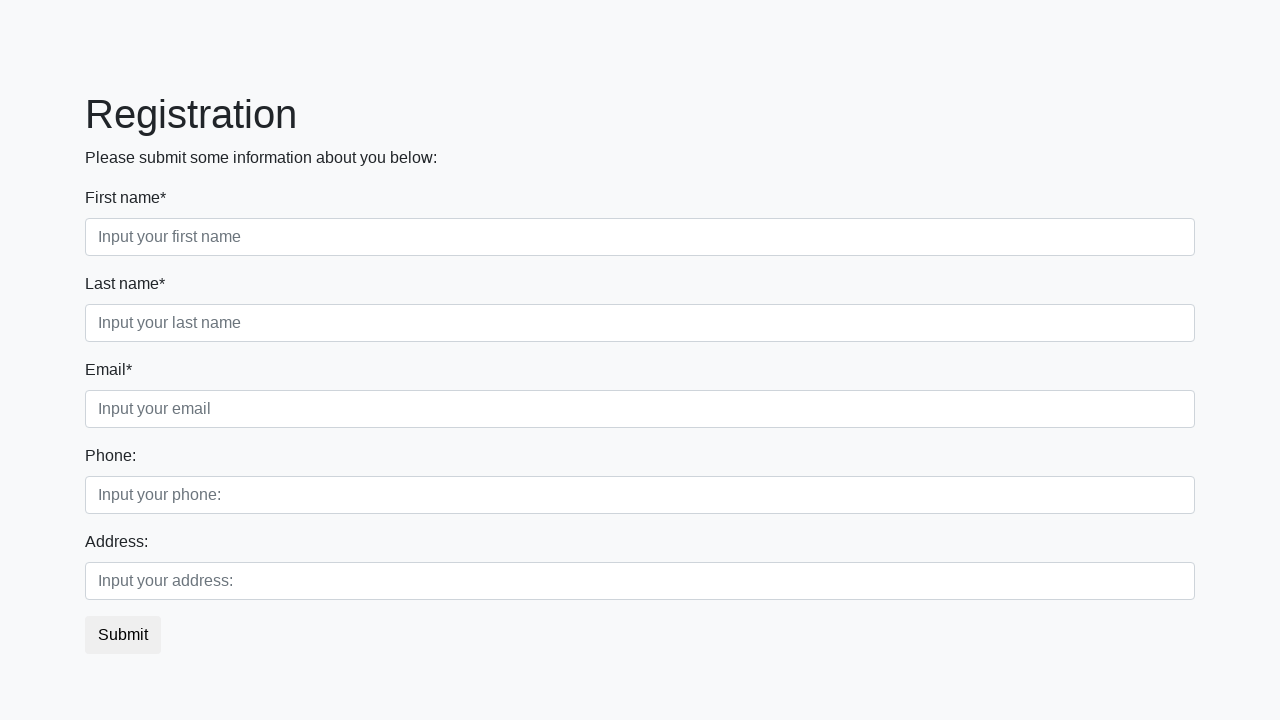

Filled first name field with 'Ivan' on [placeholder='Input your first name']
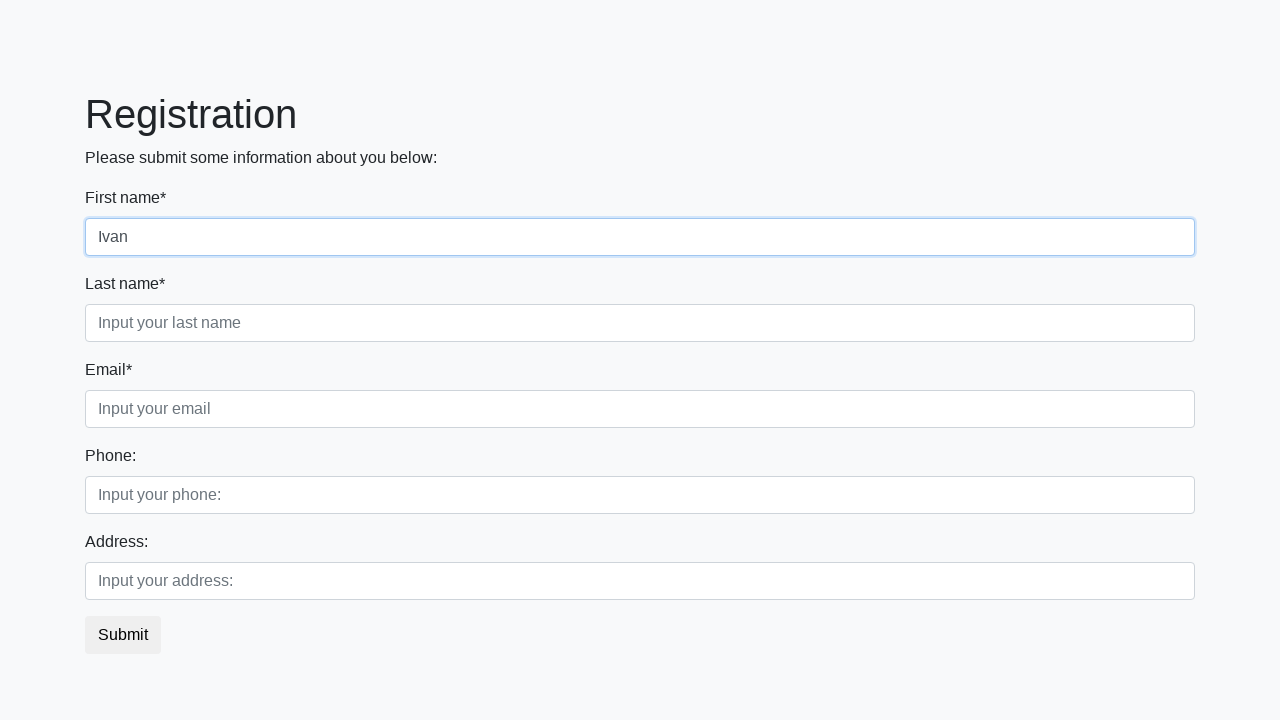

Filled last name field with 'Ivanov' on [placeholder='Input your last name']
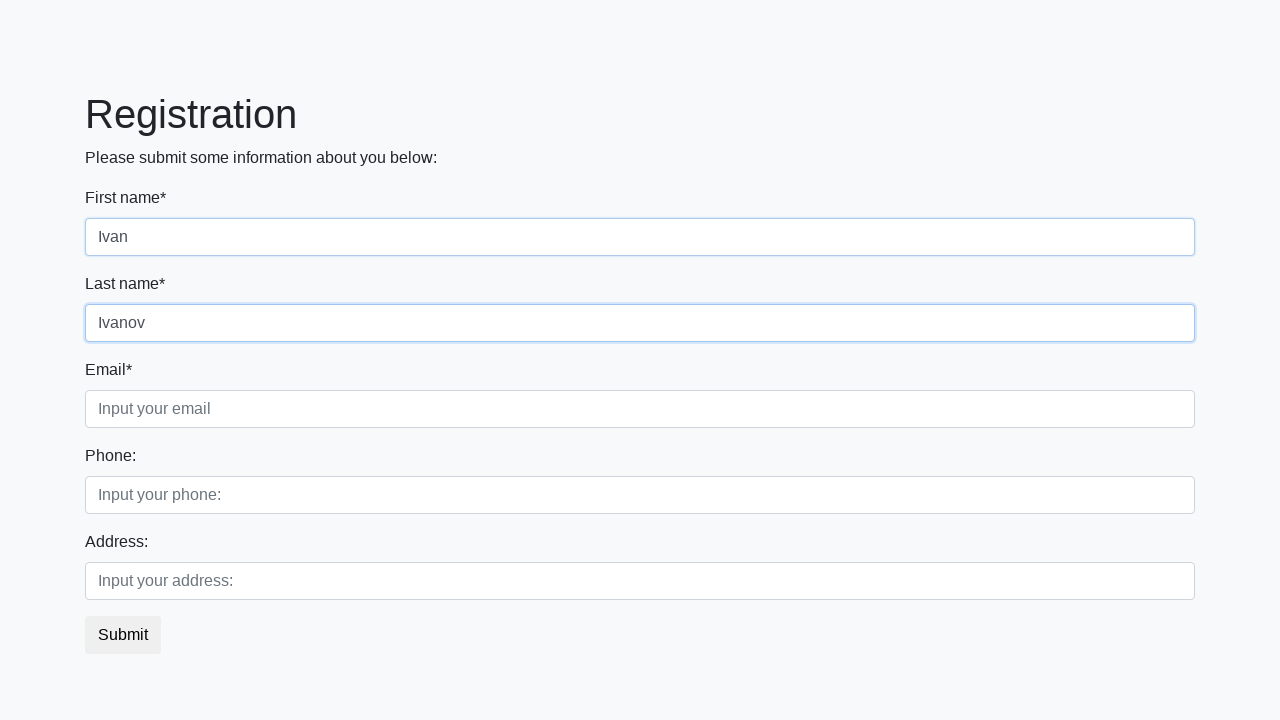

Filled email field with 'Ivan@email.com' on [placeholder='Input your email']
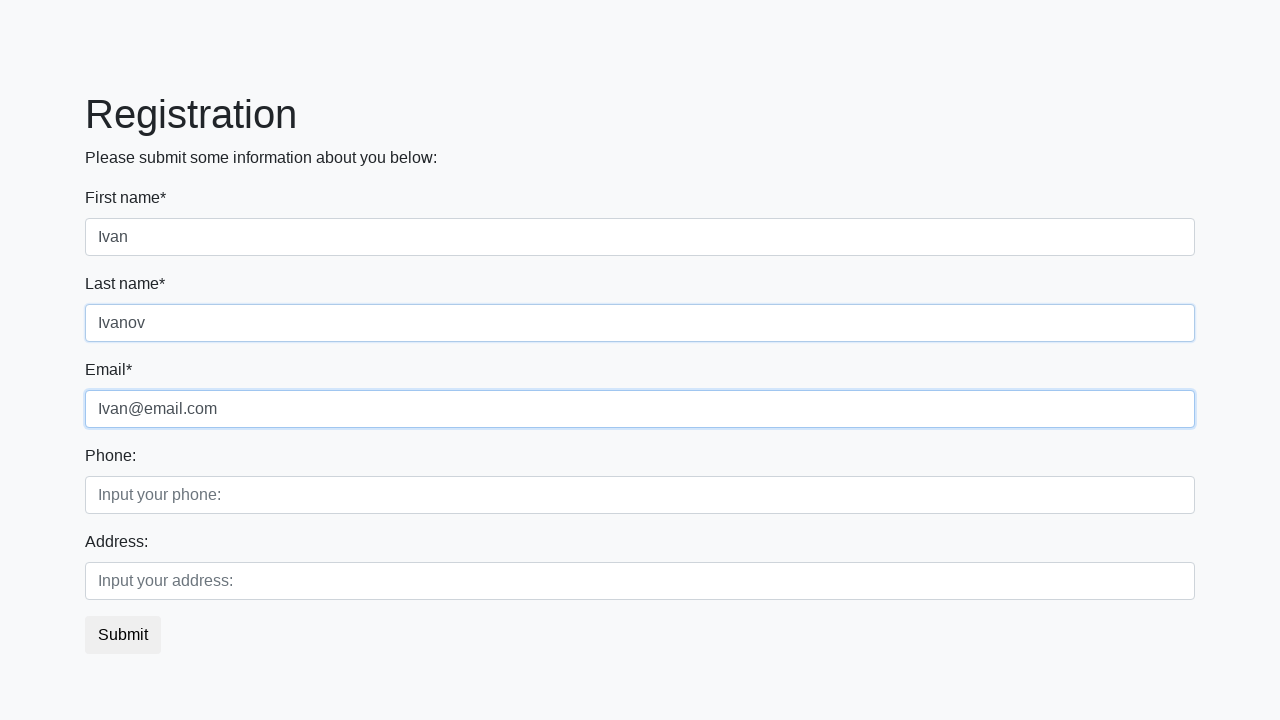

Filled phone field with '+79639447845' on [placeholder='Input your phone:']
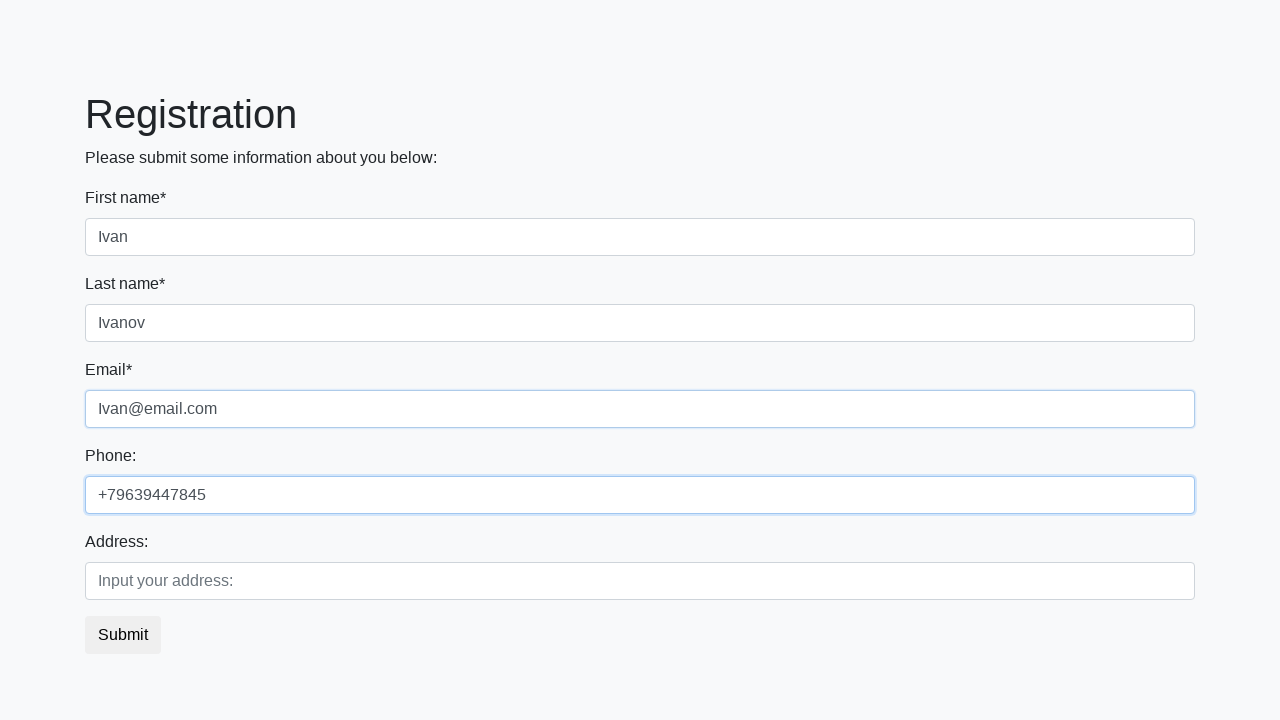

Filled address field with 'Novosibirsk, Ivanova st. 43/70' on [placeholder='Input your address:']
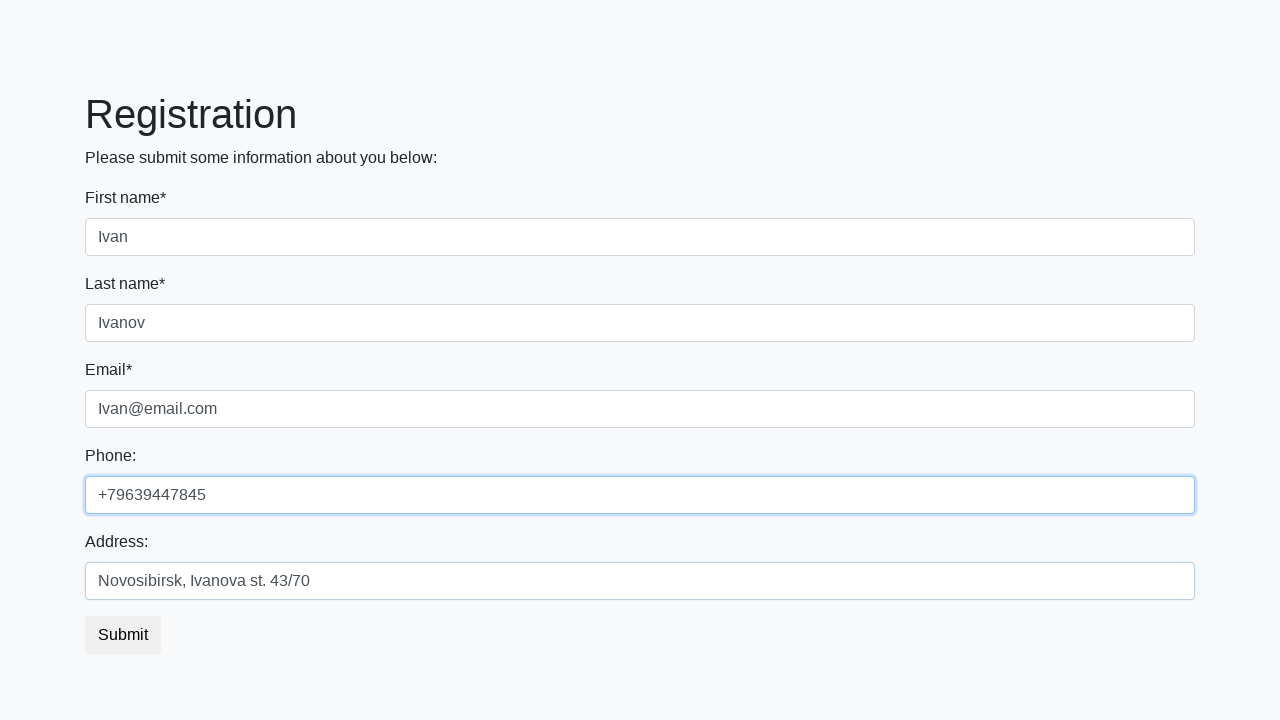

Clicked submit button to register at (123, 635) on button.btn
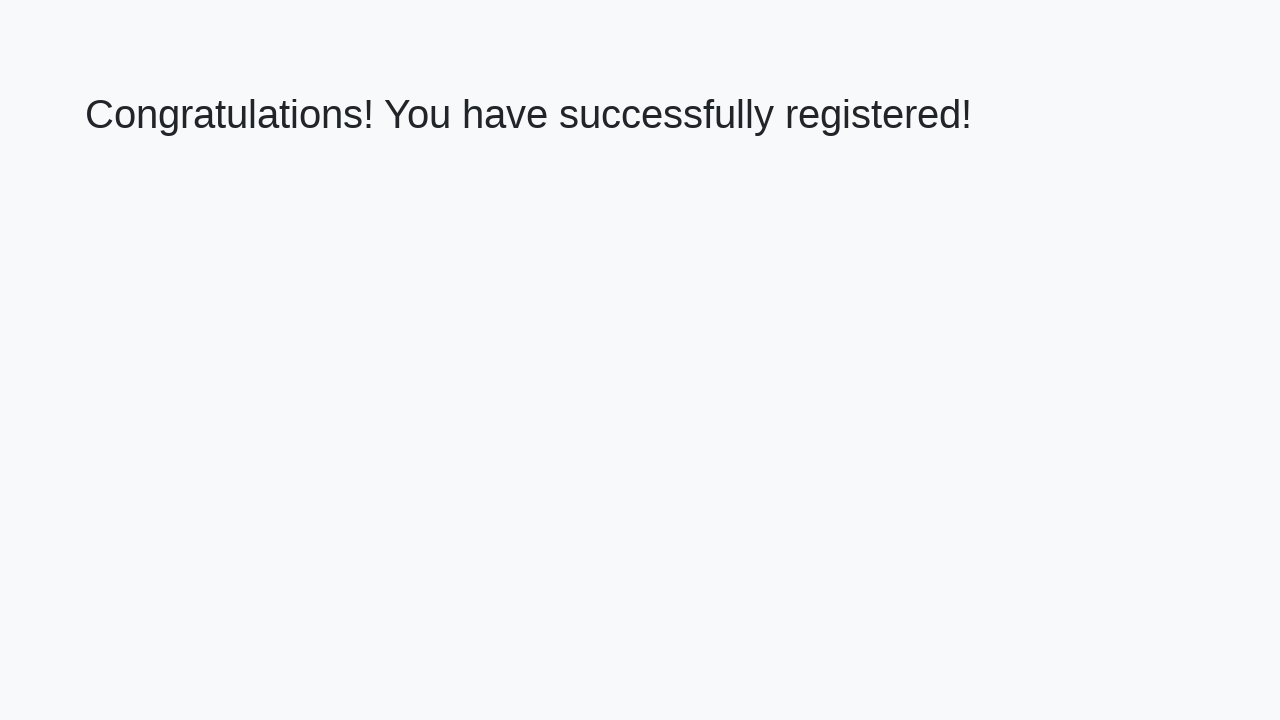

Success message (h1) appeared after registration
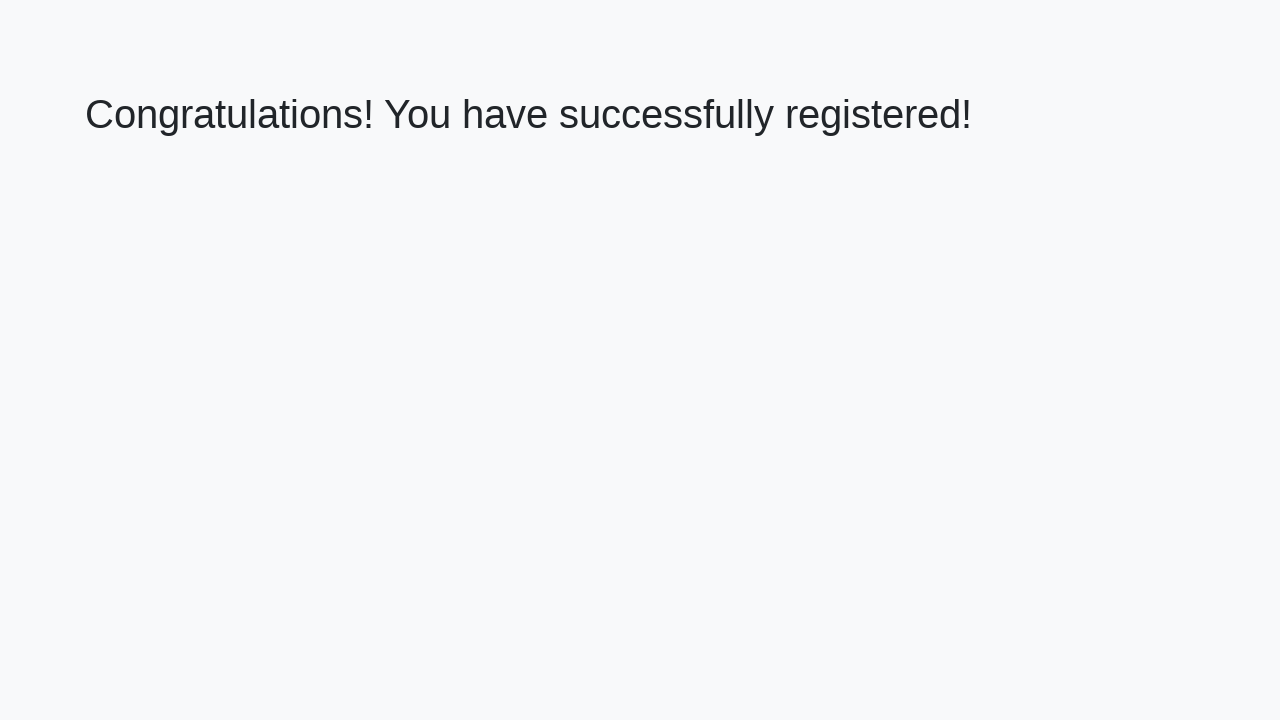

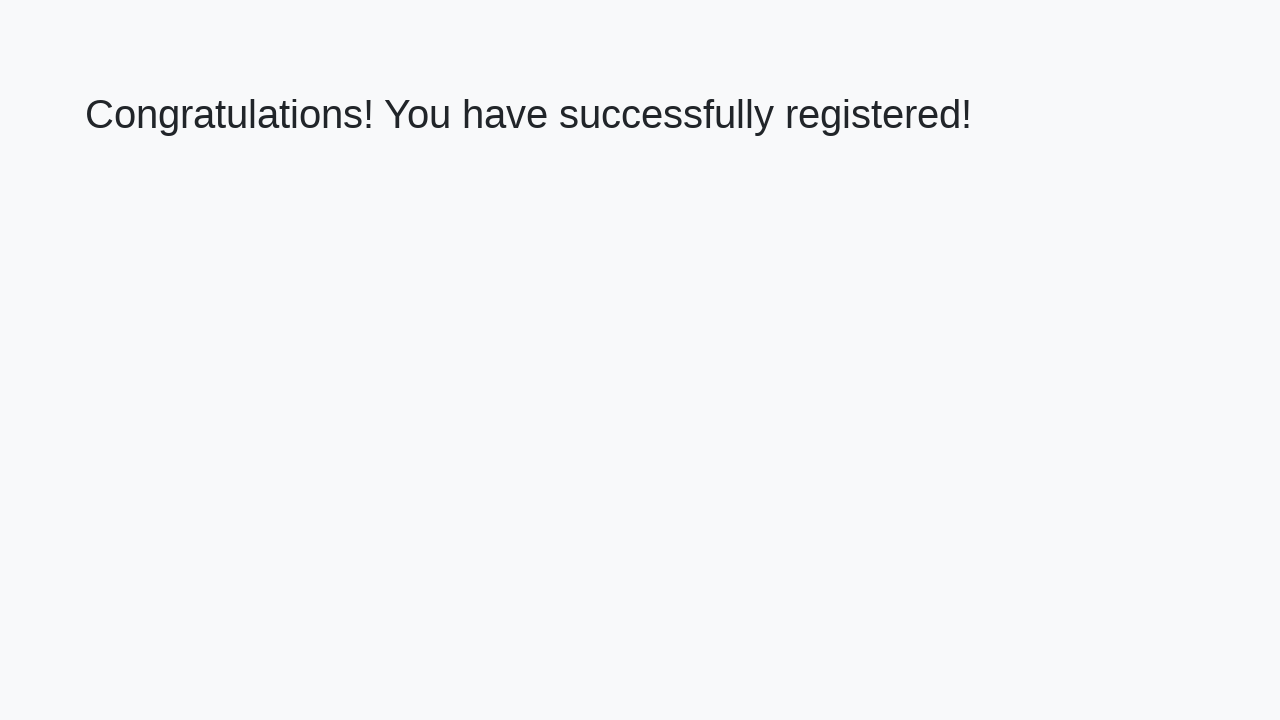